Tests clicking on a button using Actions class and verifies the dynamic click message appears

Starting URL: https://demoqa.com/buttons

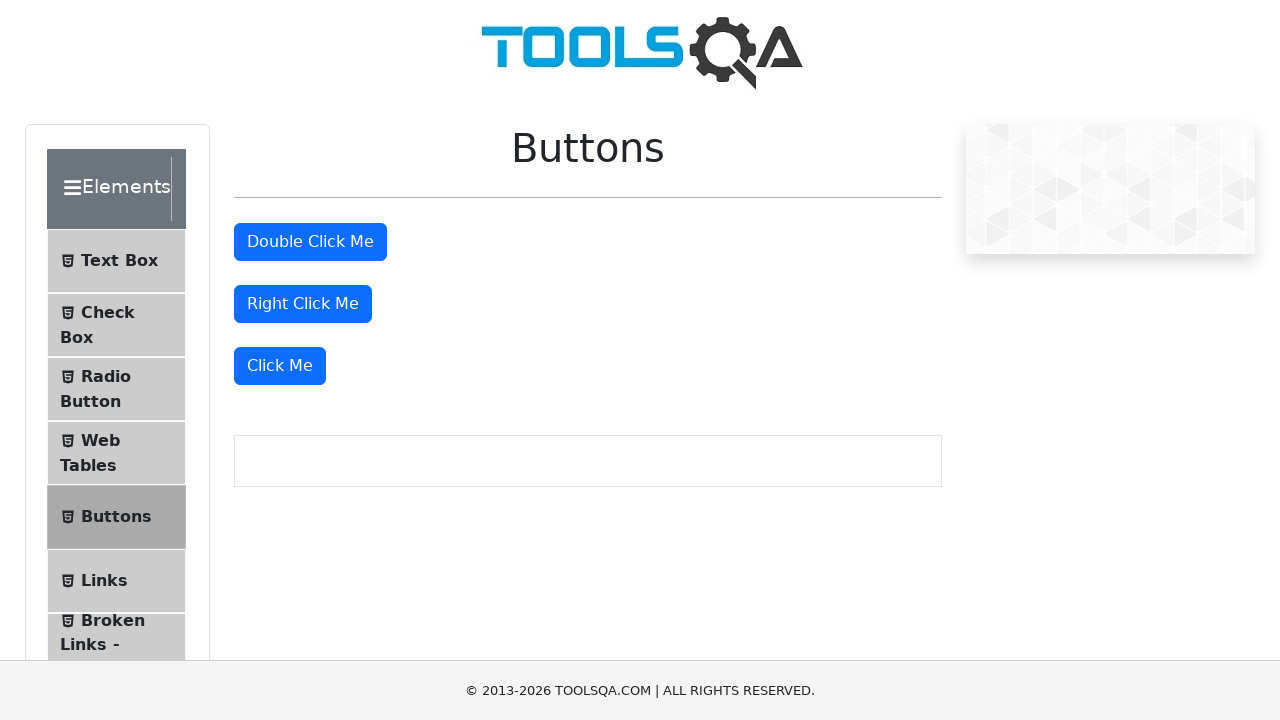

Clicked the 'Click Me' button using Actions at (280, 366) on xpath=//button[text()='Click Me']
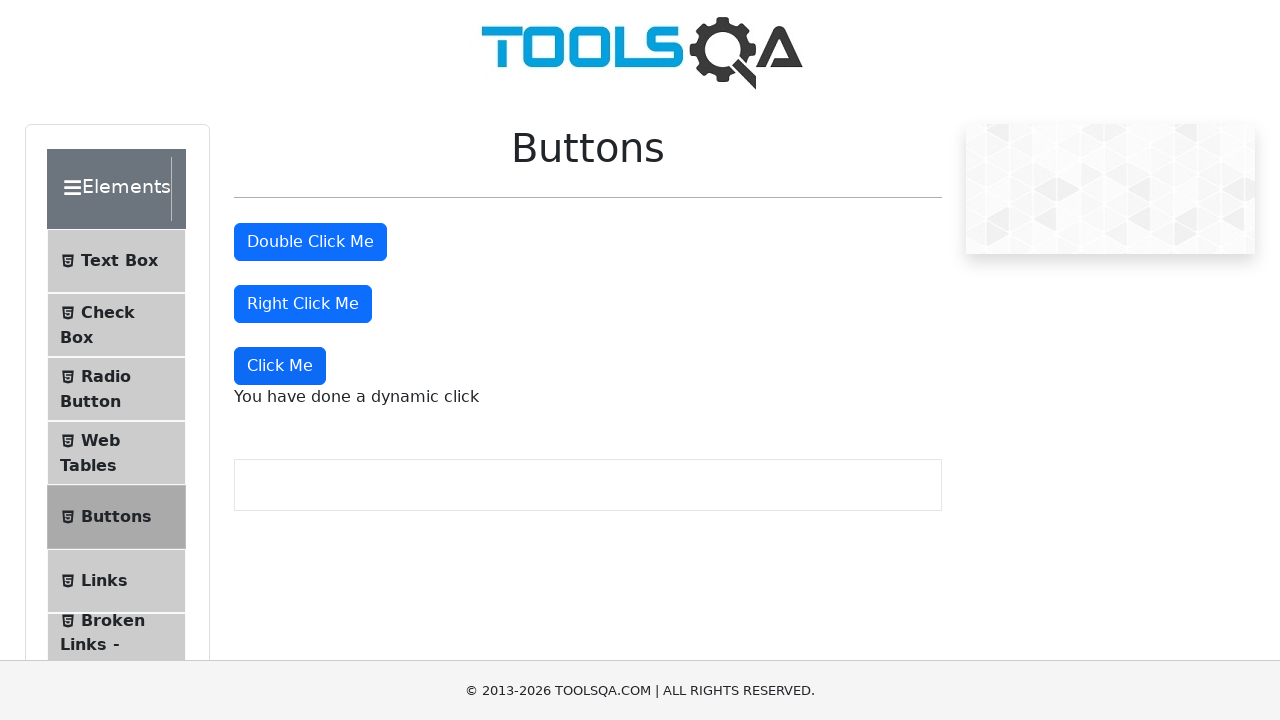

Dynamic click message element appeared
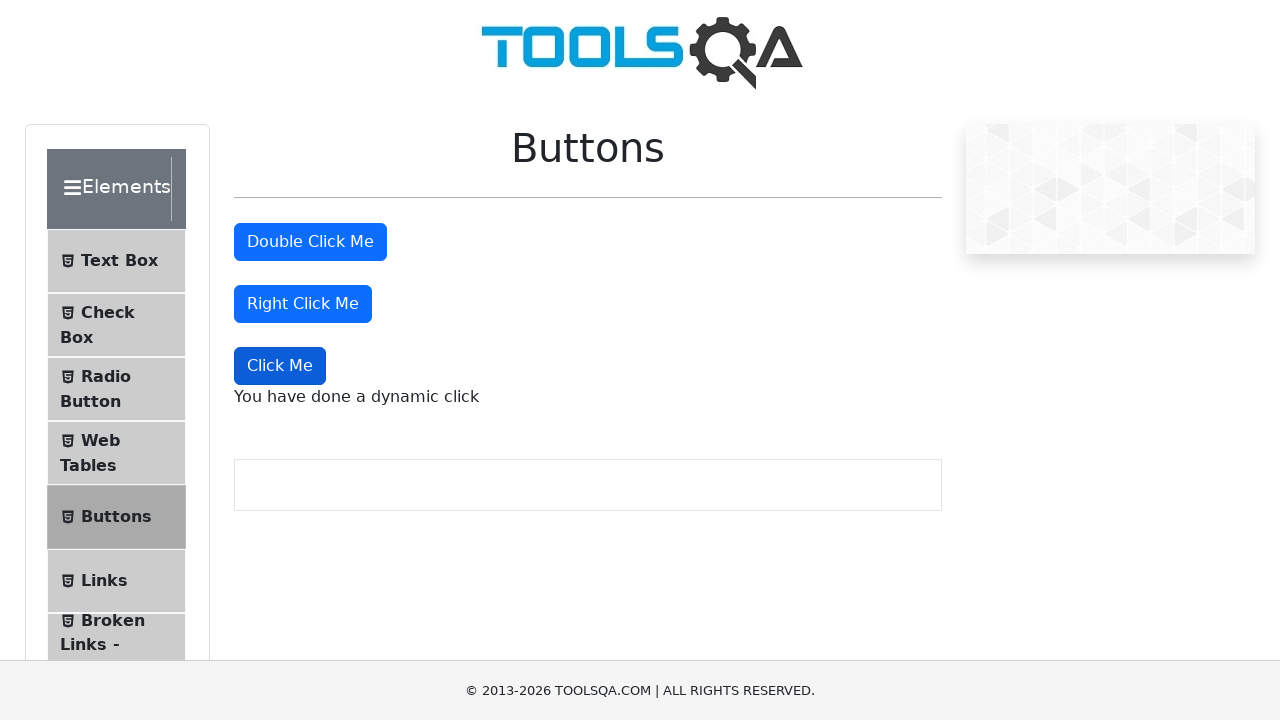

Located the dynamic click message element
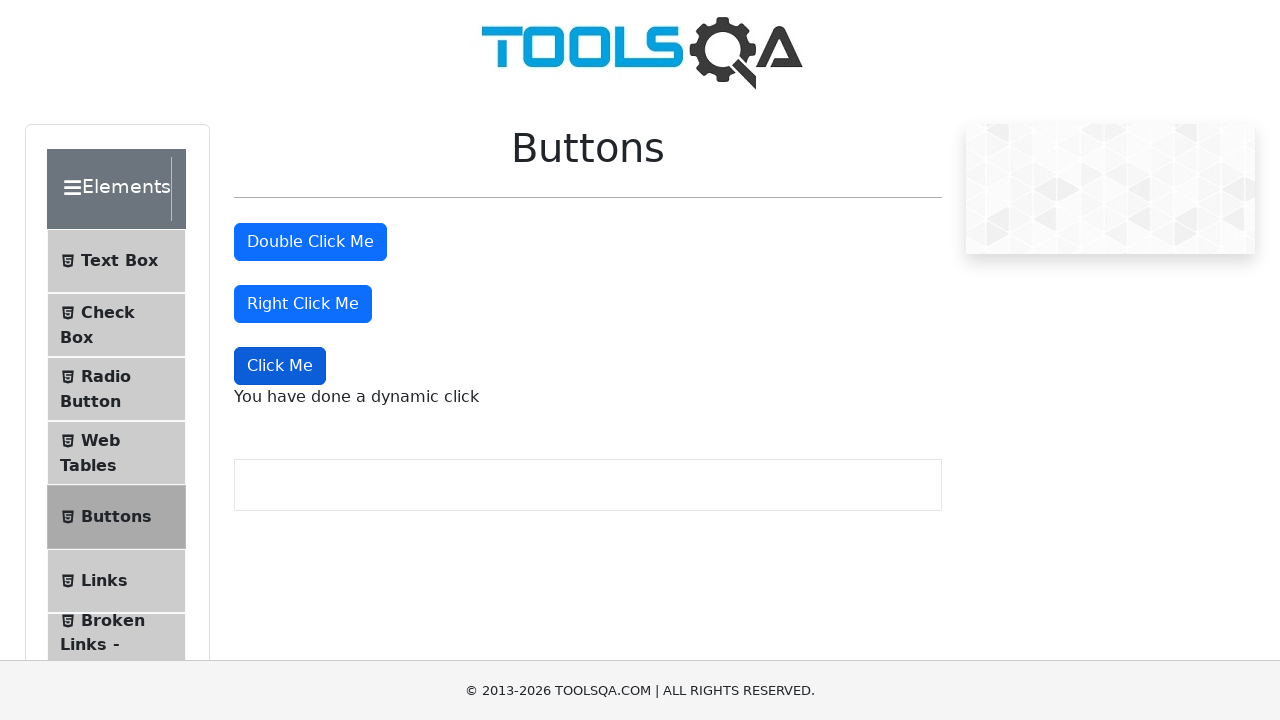

Verified dynamic click message displays 'You have done a dynamic click'
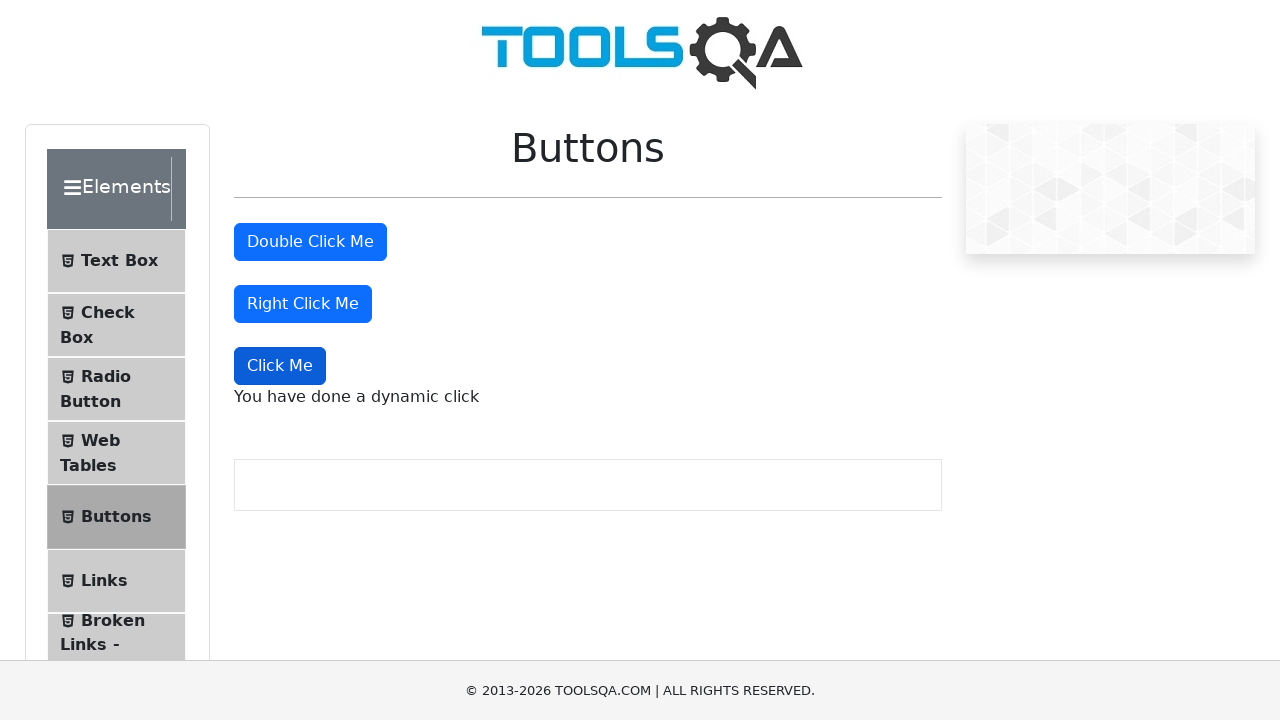

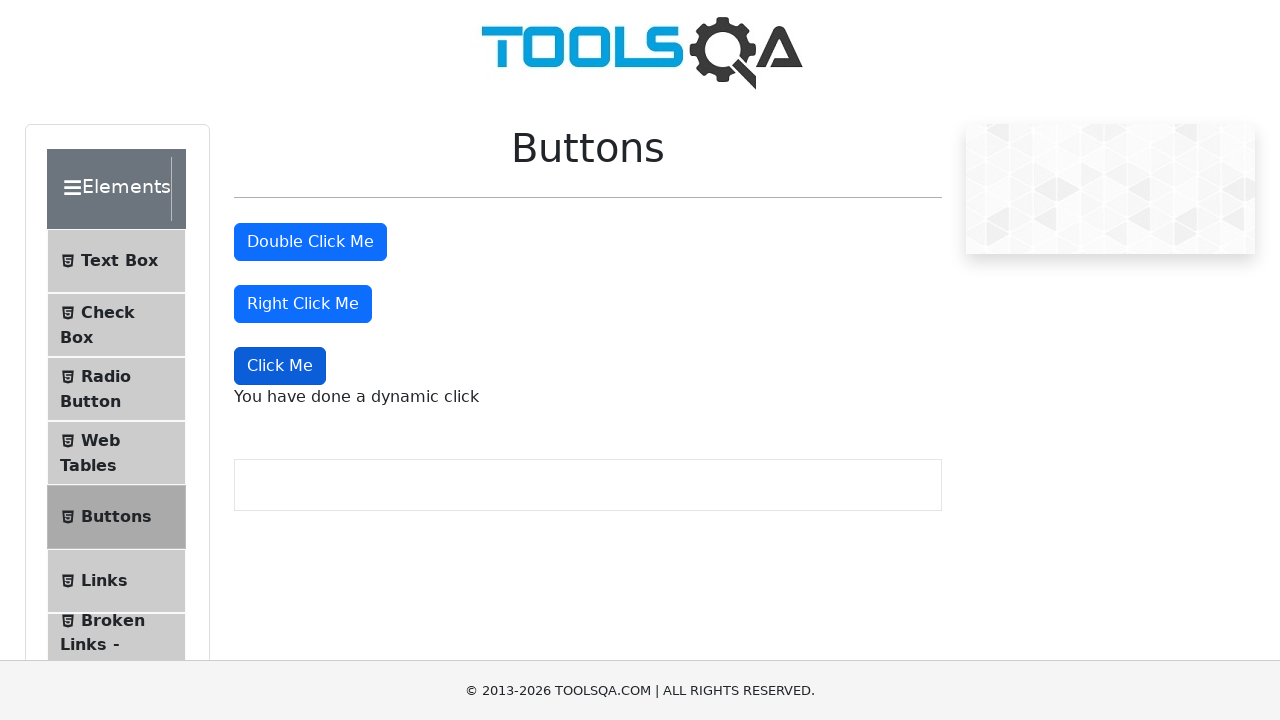